Tests file download functionality by navigating to a locator practice page and clicking the Download button to trigger a file download.

Starting URL: https://tech-training-qacircle.github.io/locator-practice/src/locatorPractice.html

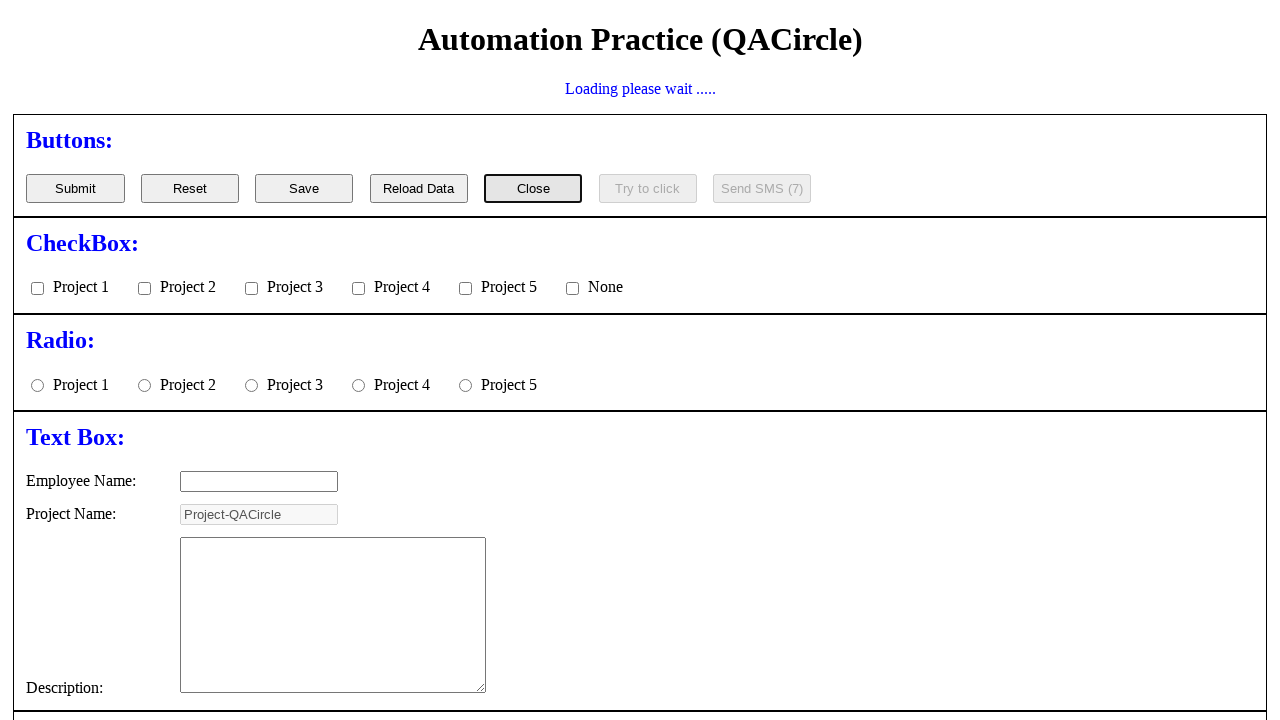

Navigated to locator practice page
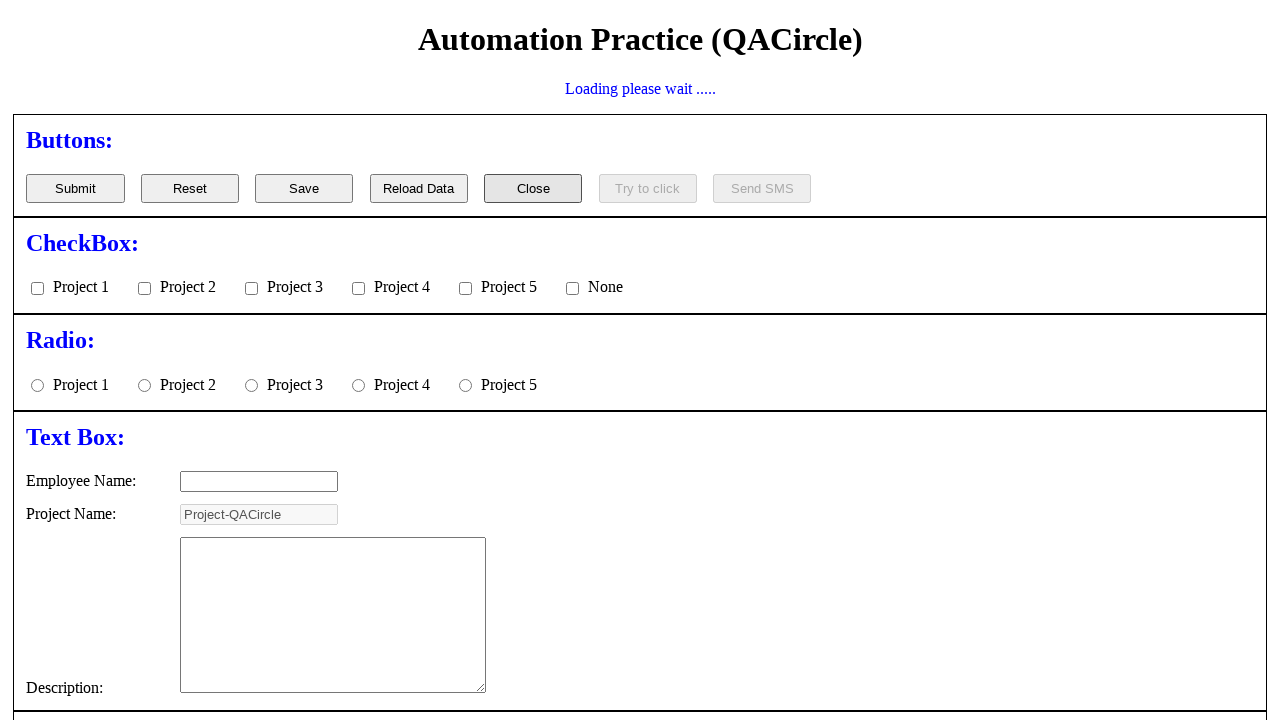

Clicked Download button to trigger file download at (75, 360) on xpath=//button[normalize-space()='Download']
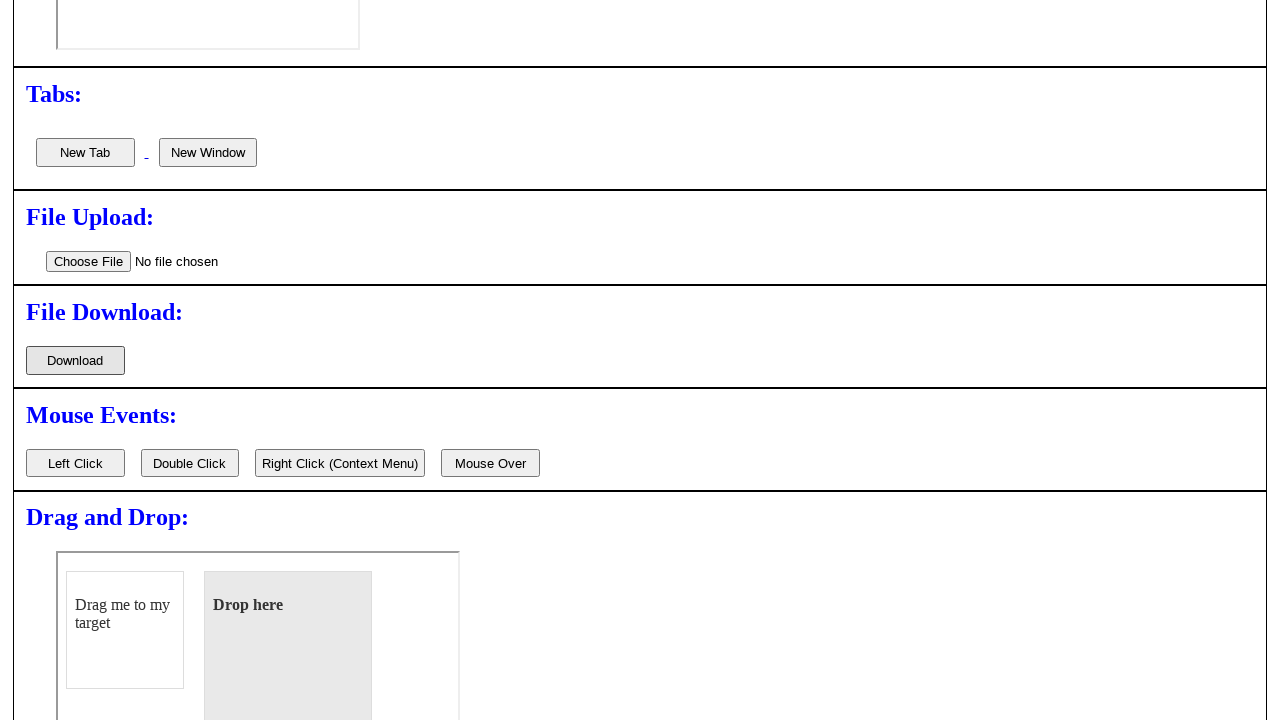

Waited 2 seconds for download to complete
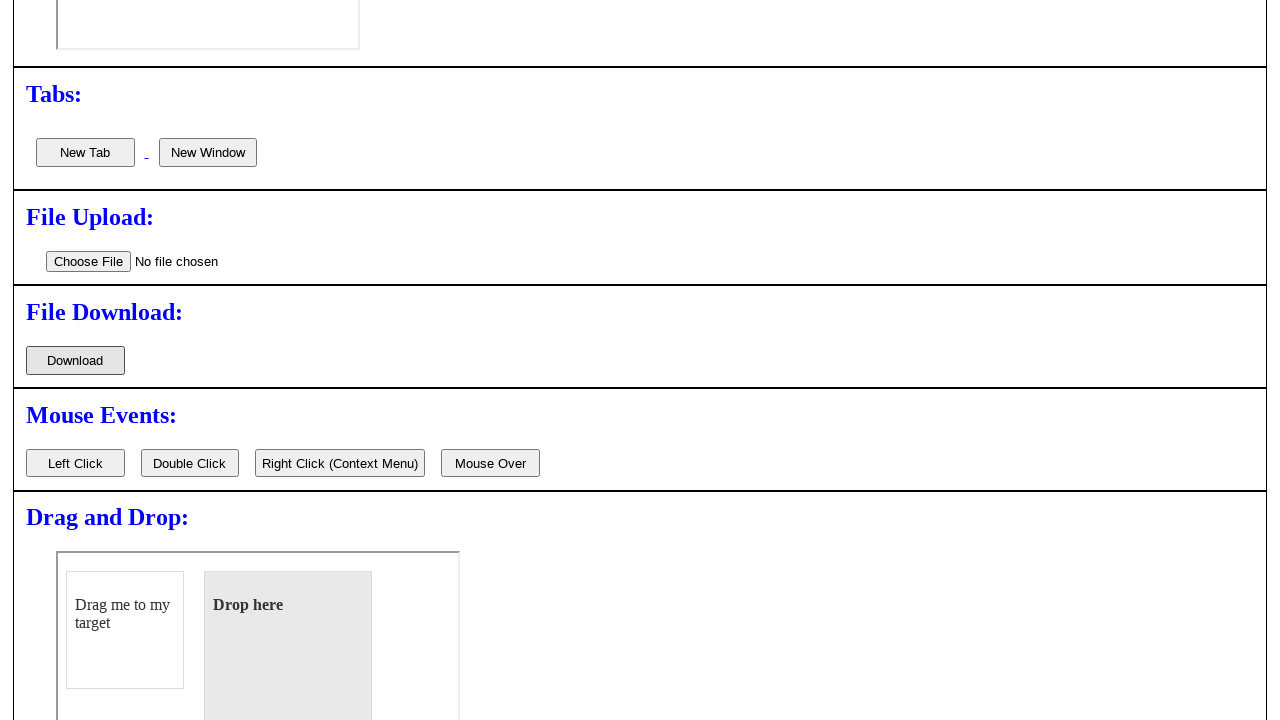

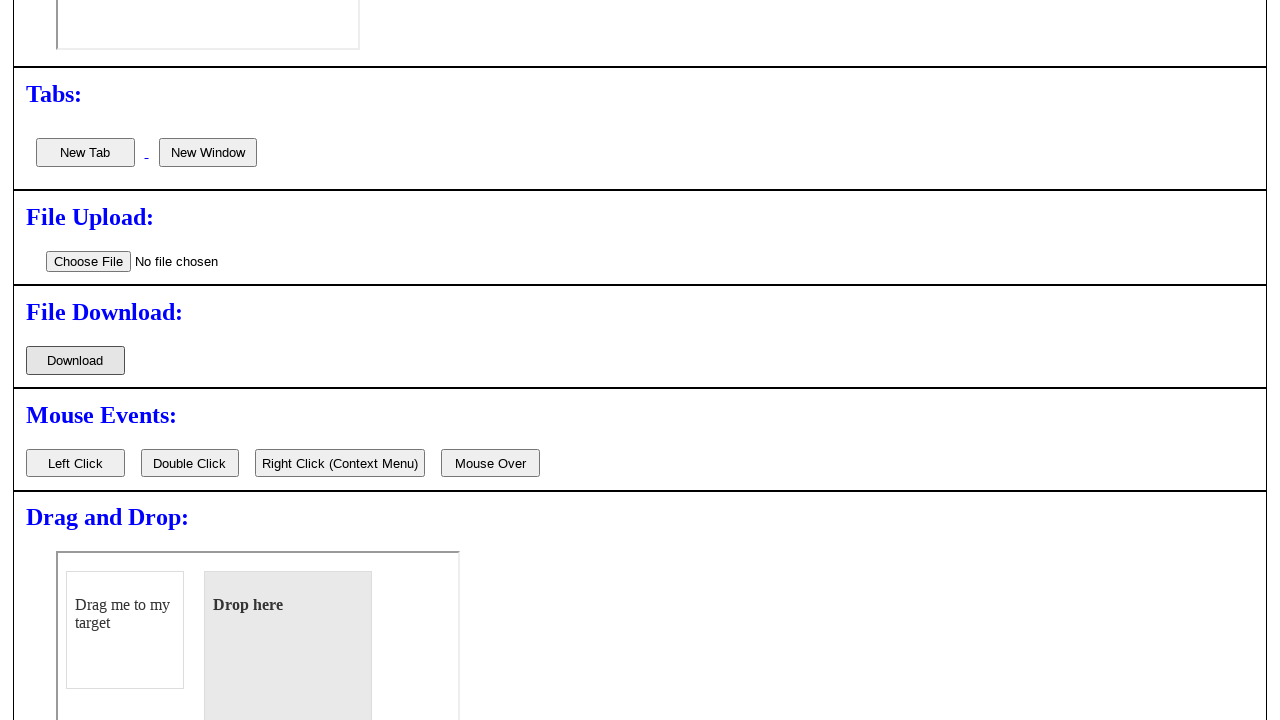